Tests modifying a readonly date input field on 12306 railway booking site by removing the readonly attribute and setting a new date value via JavaScript

Starting URL: https://www.12306.cn/index/

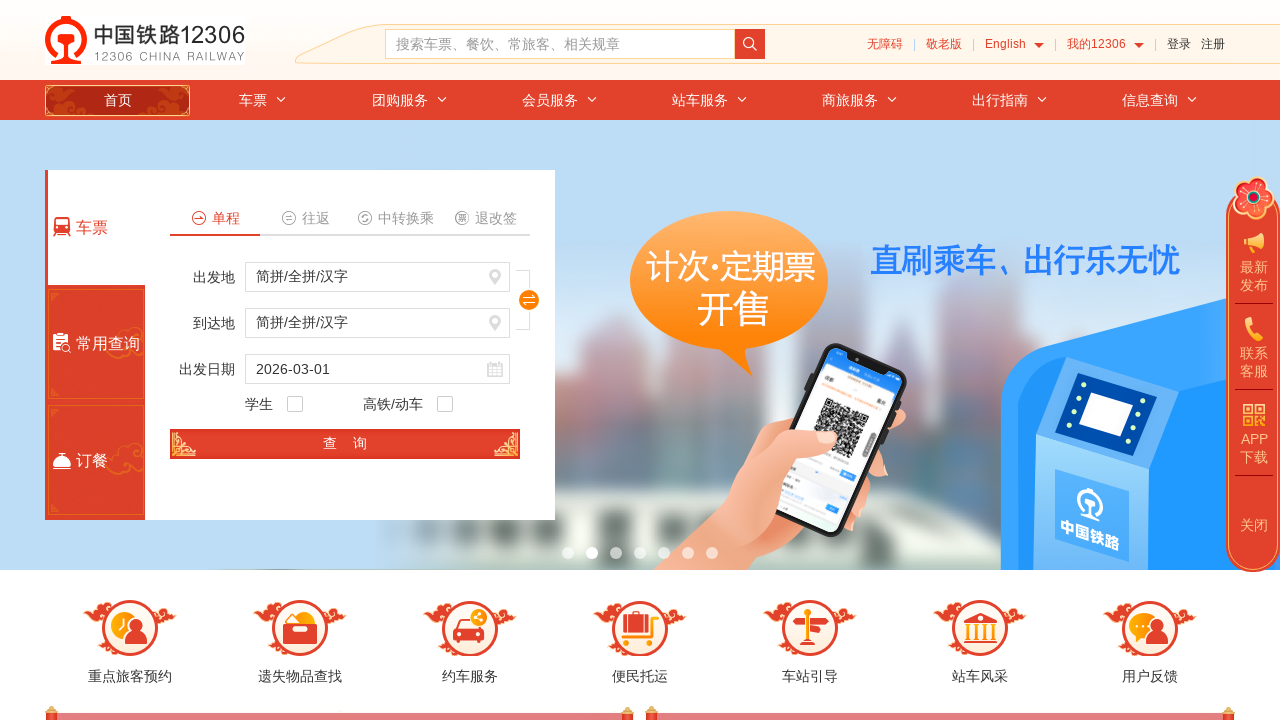

Waited for date input field #train_date to be present
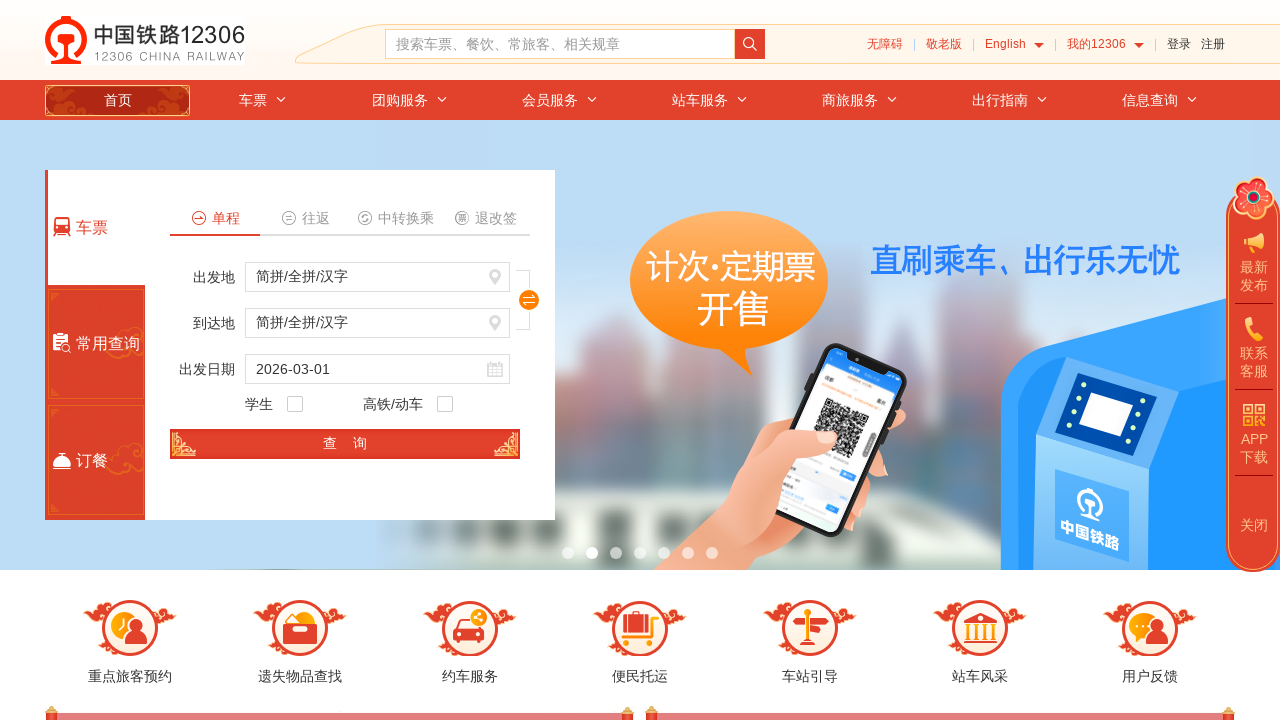

Removed readonly attribute from date input and set value to 2024-08-15 using JavaScript
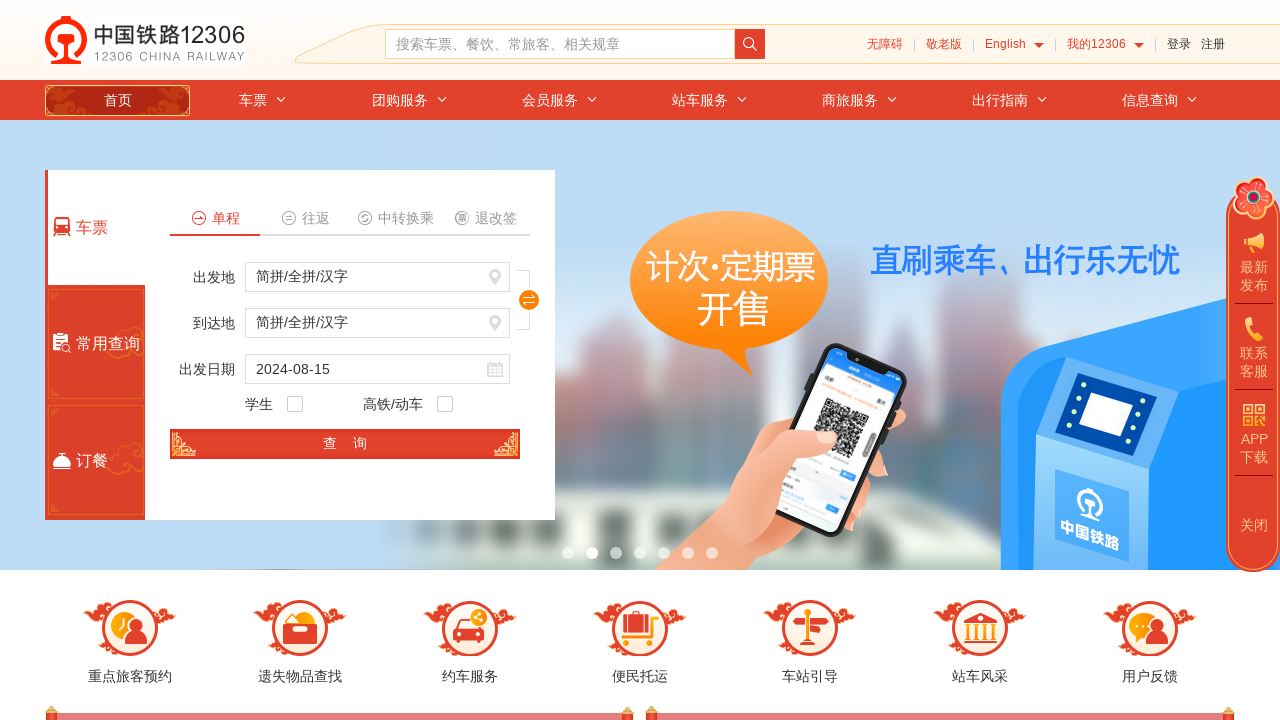

Verified date value in field: 2024-08-15
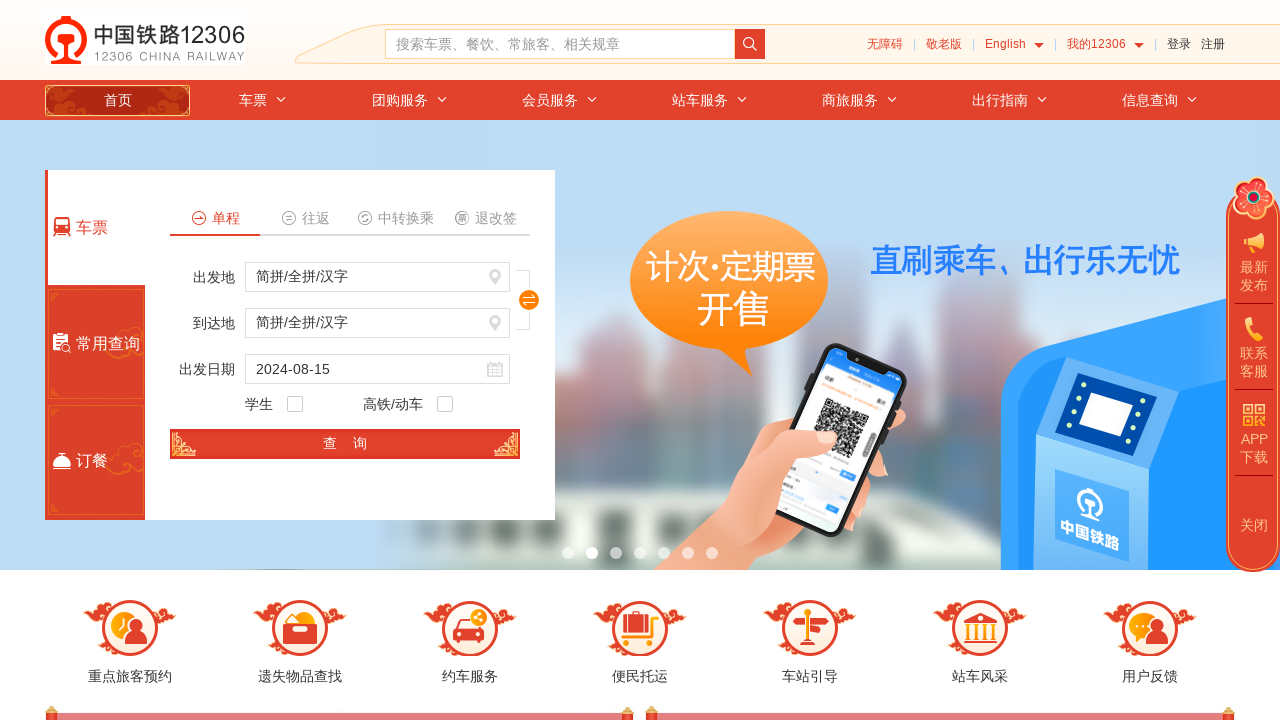

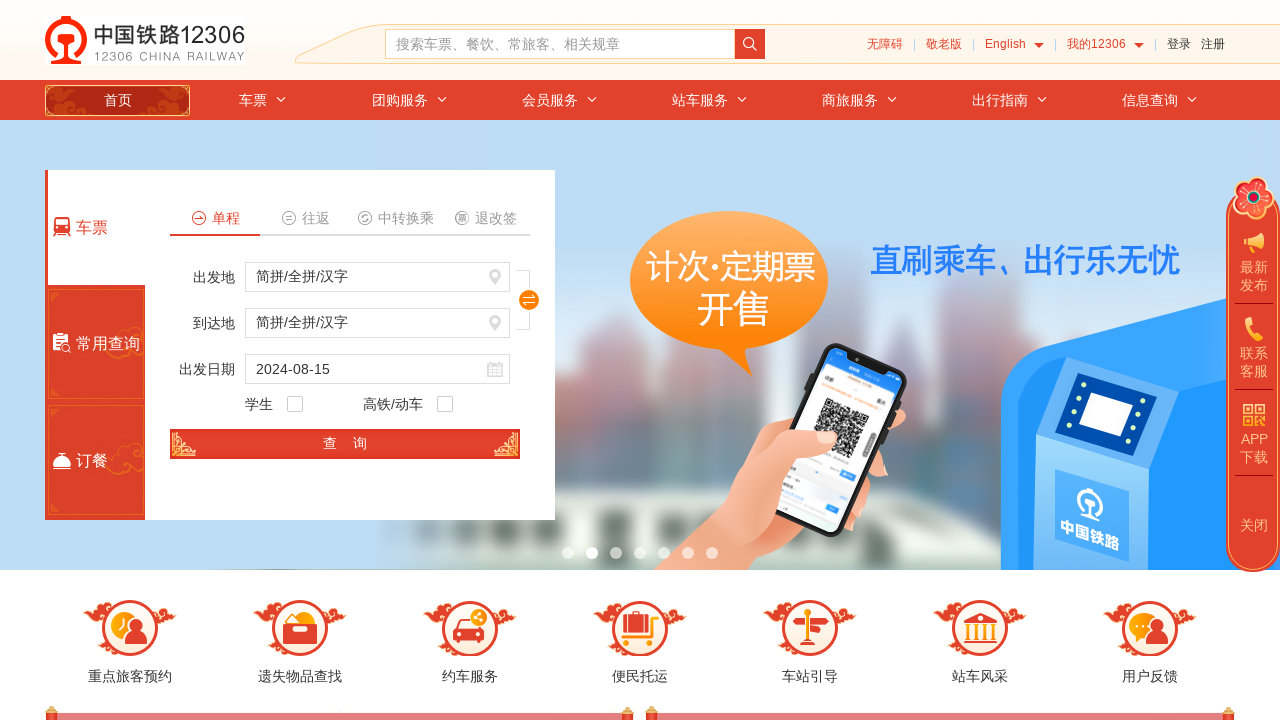